Tests email validation by entering an invalid email format and verifying error message

Starting URL: http://jupiter.cloud.planittesting.com

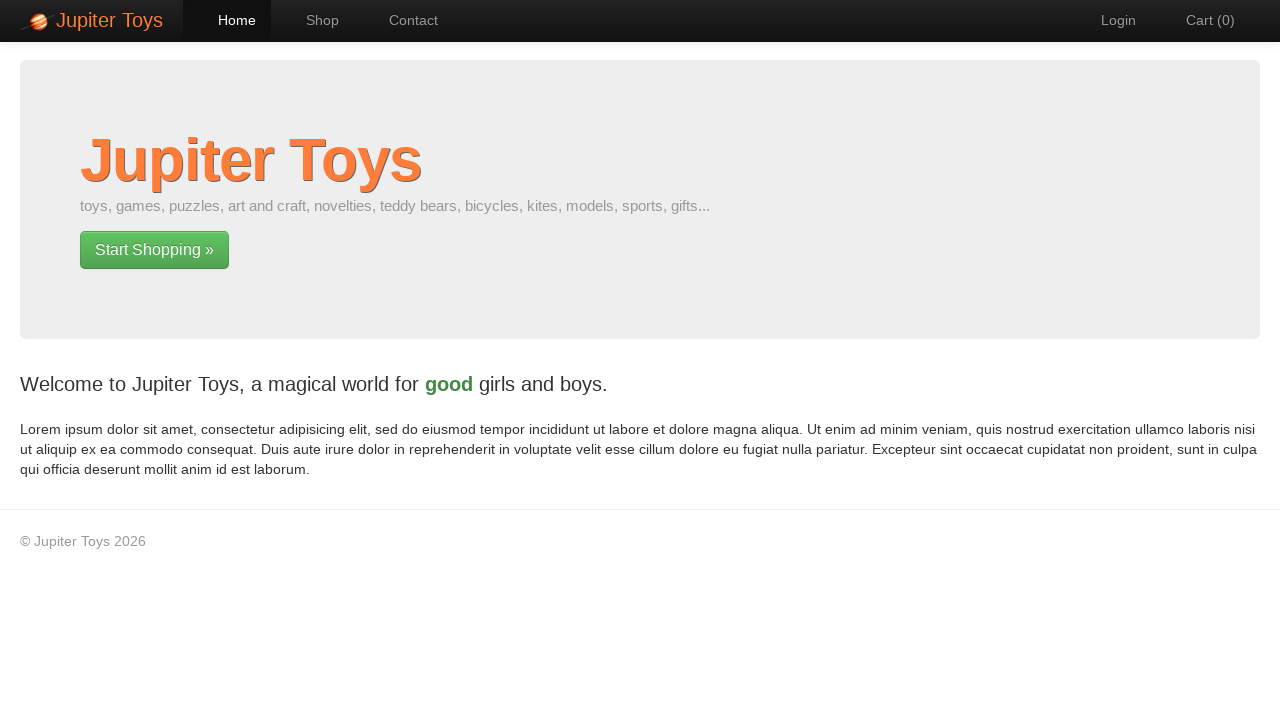

Clicked Contact link to navigate to contact page at (404, 20) on xpath=//a[contains(text(),'Contact')]
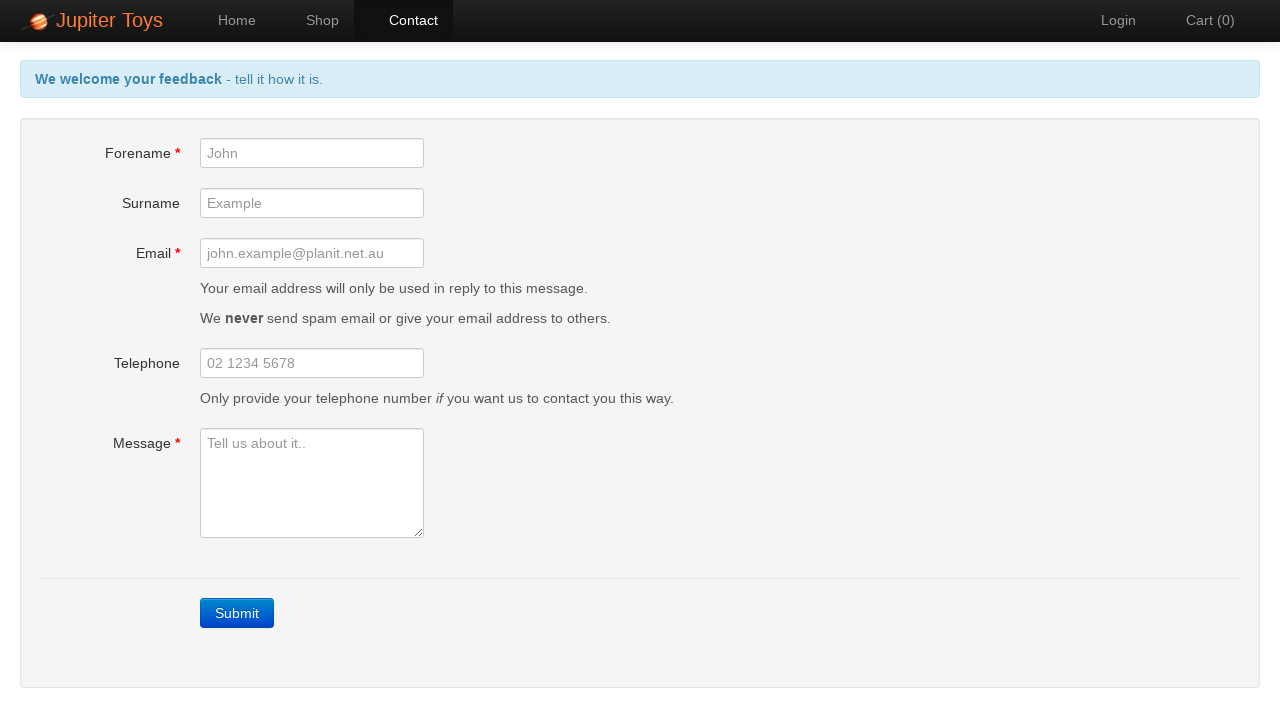

Entered invalid email format 'invalidemailformat' in email field on //input[@id='email']
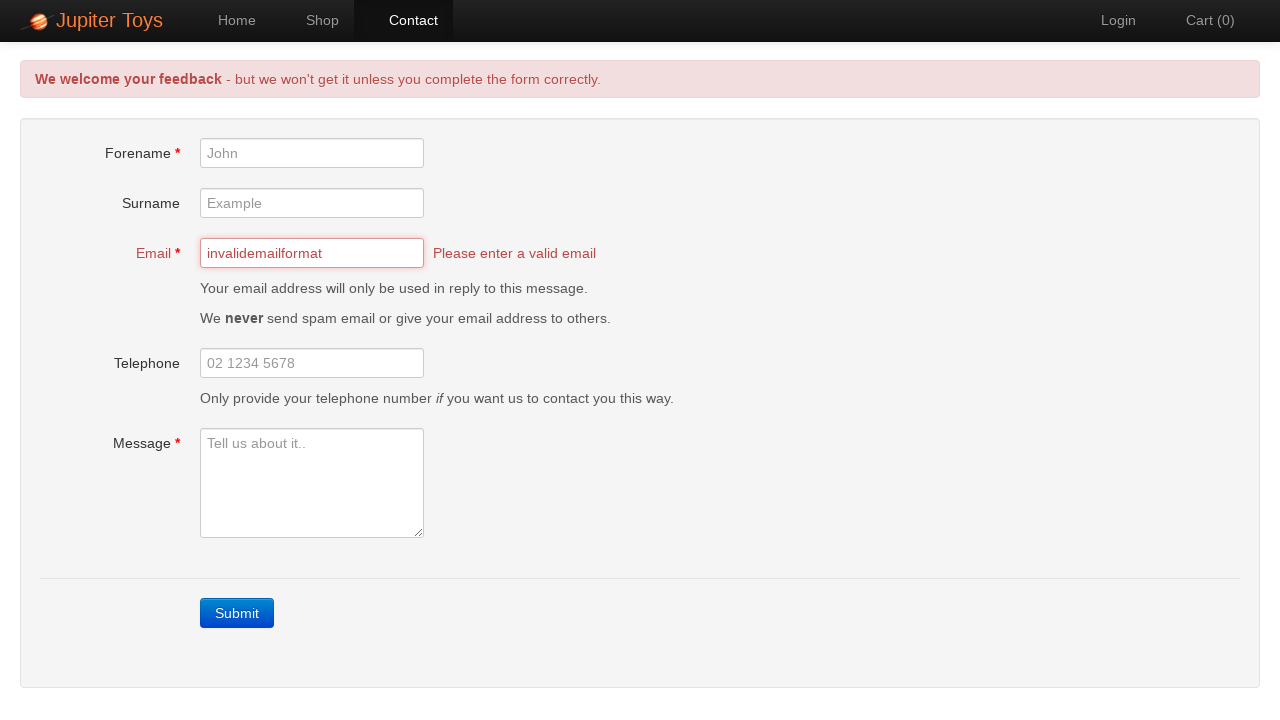

Email validation error message appeared
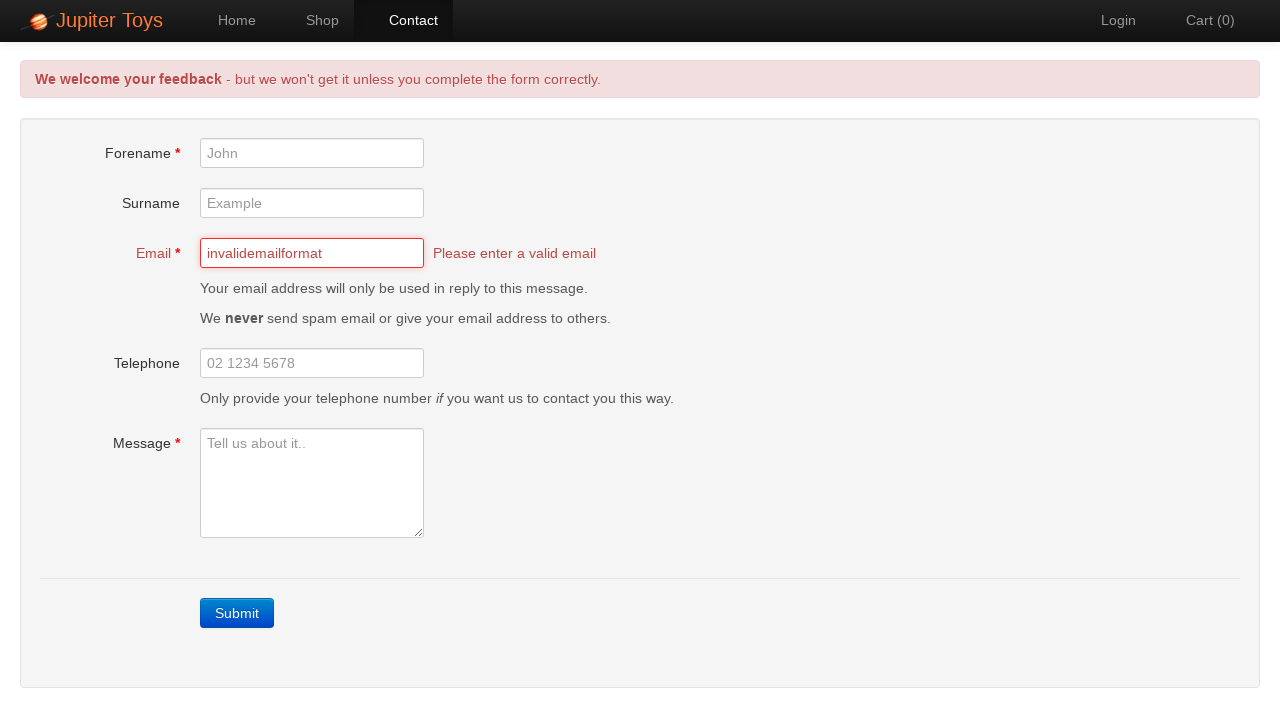

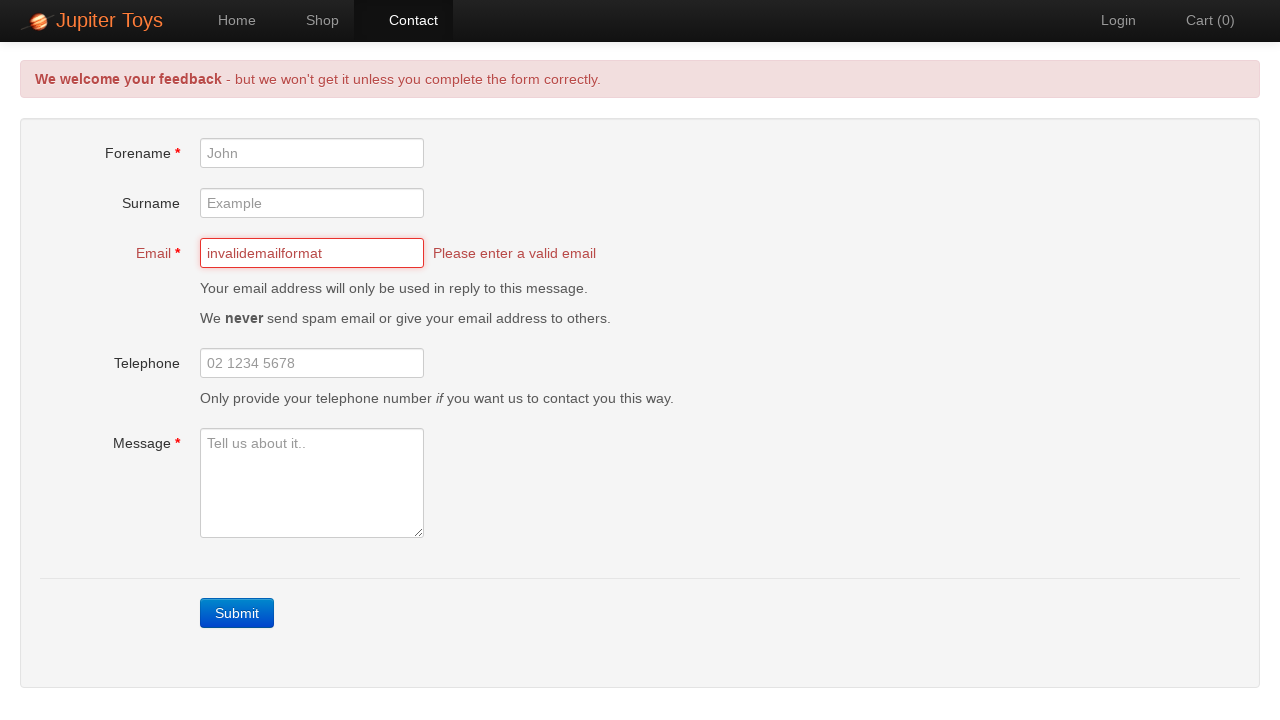